Tests confirm dialog by clicking OK and verifying the result message displays correctly

Starting URL: http://demo.automationtesting.in/Register.html

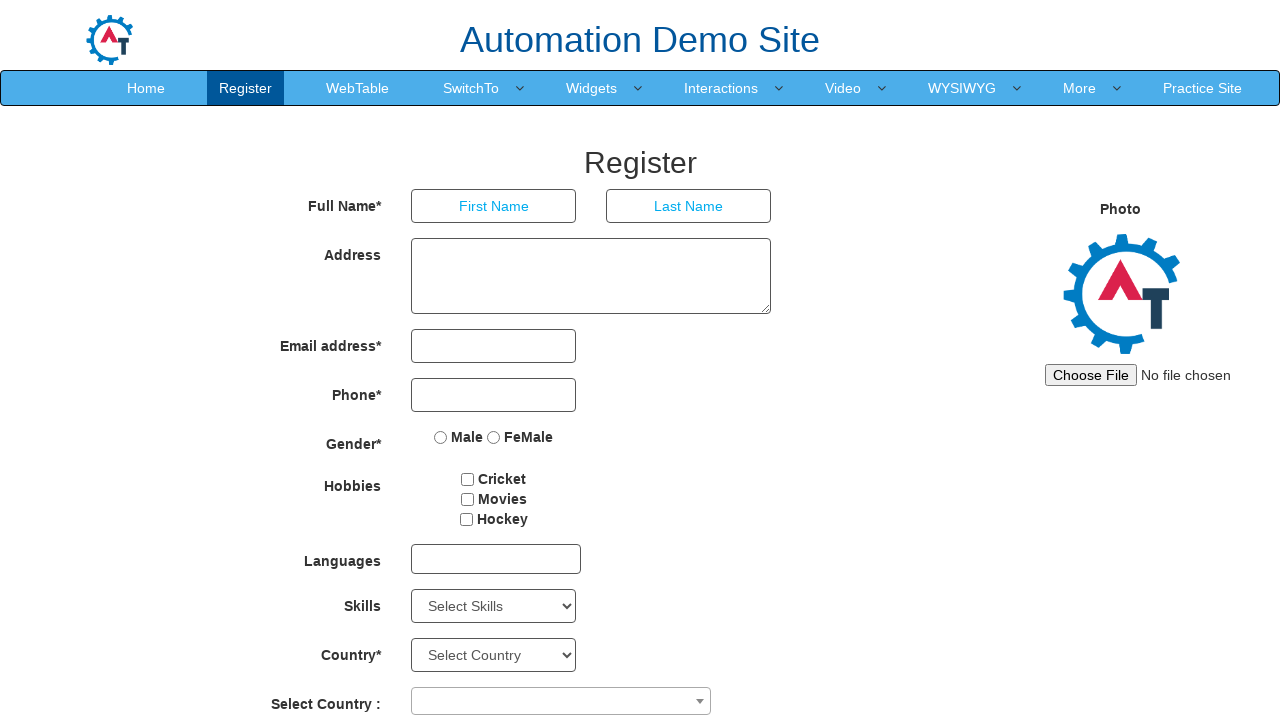

Clicked on SwitchTo link at (471, 88) on a[href="SwitchTo.html"]
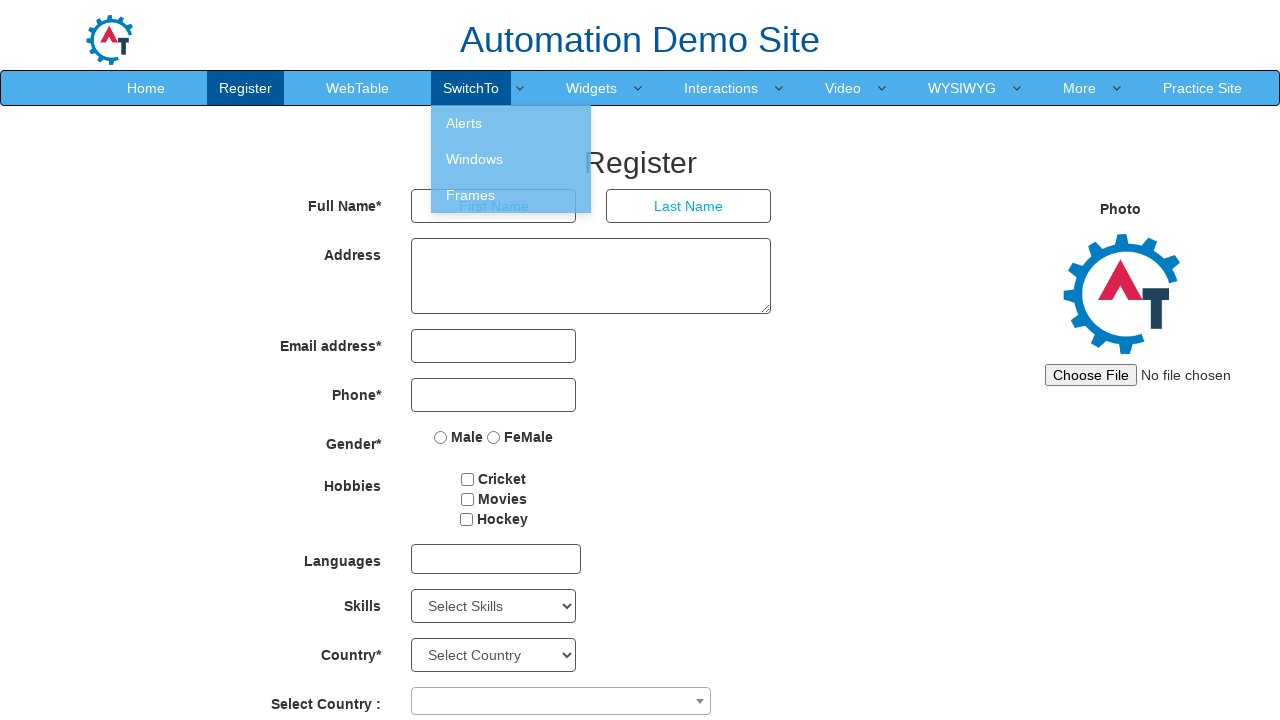

Clicked on Alerts link at (511, 123) on a[href="Alerts.html"]
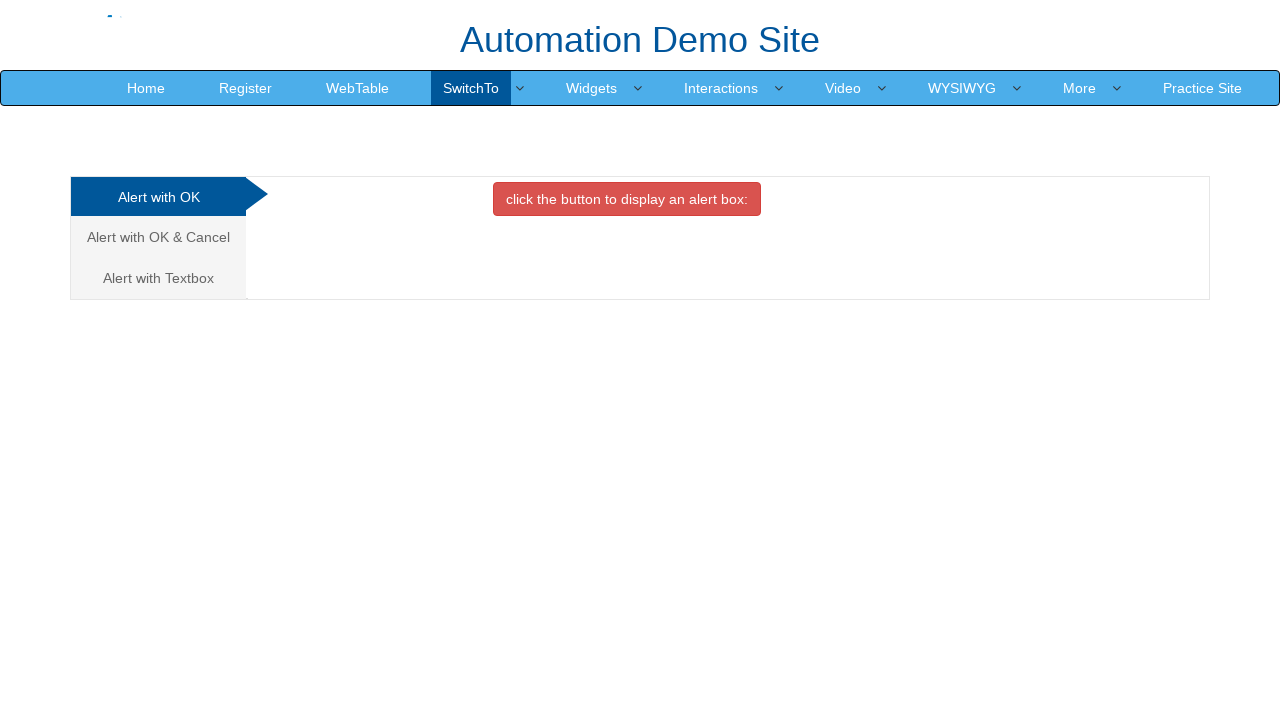

Alerts page loaded successfully
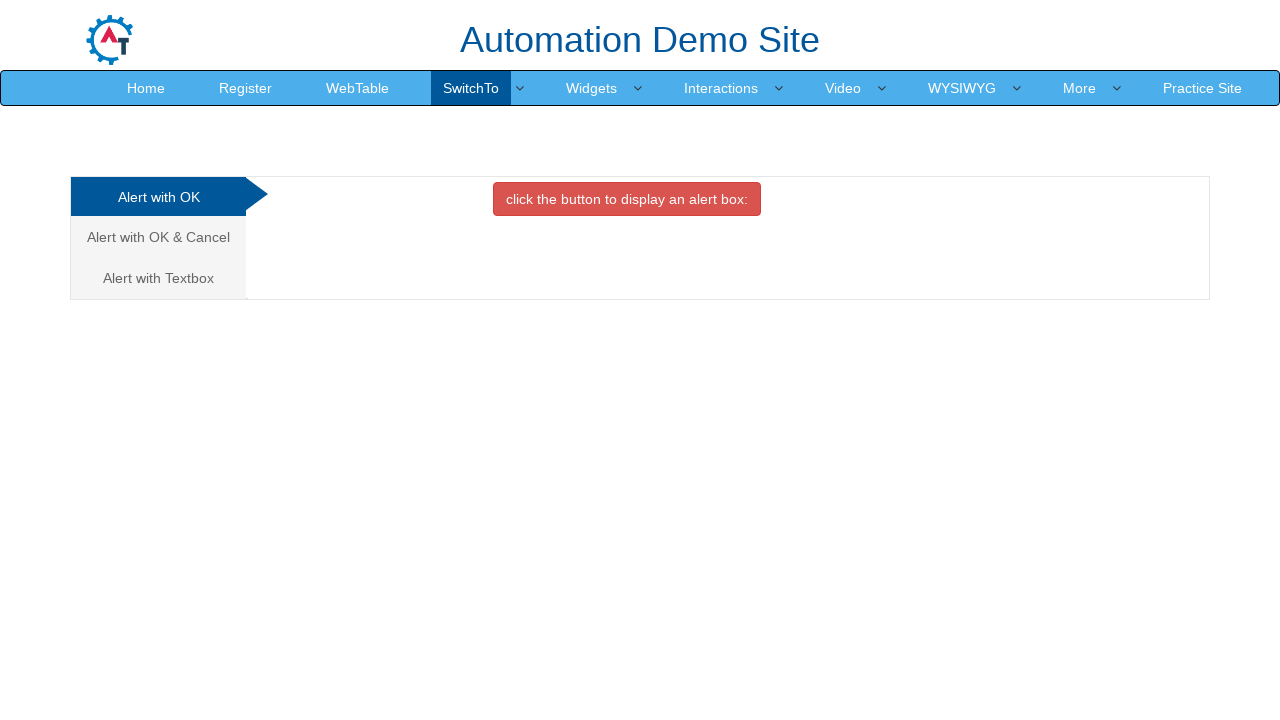

Clicked on Cancel tab at (158, 237) on .analystic[href="#CancelTab"]
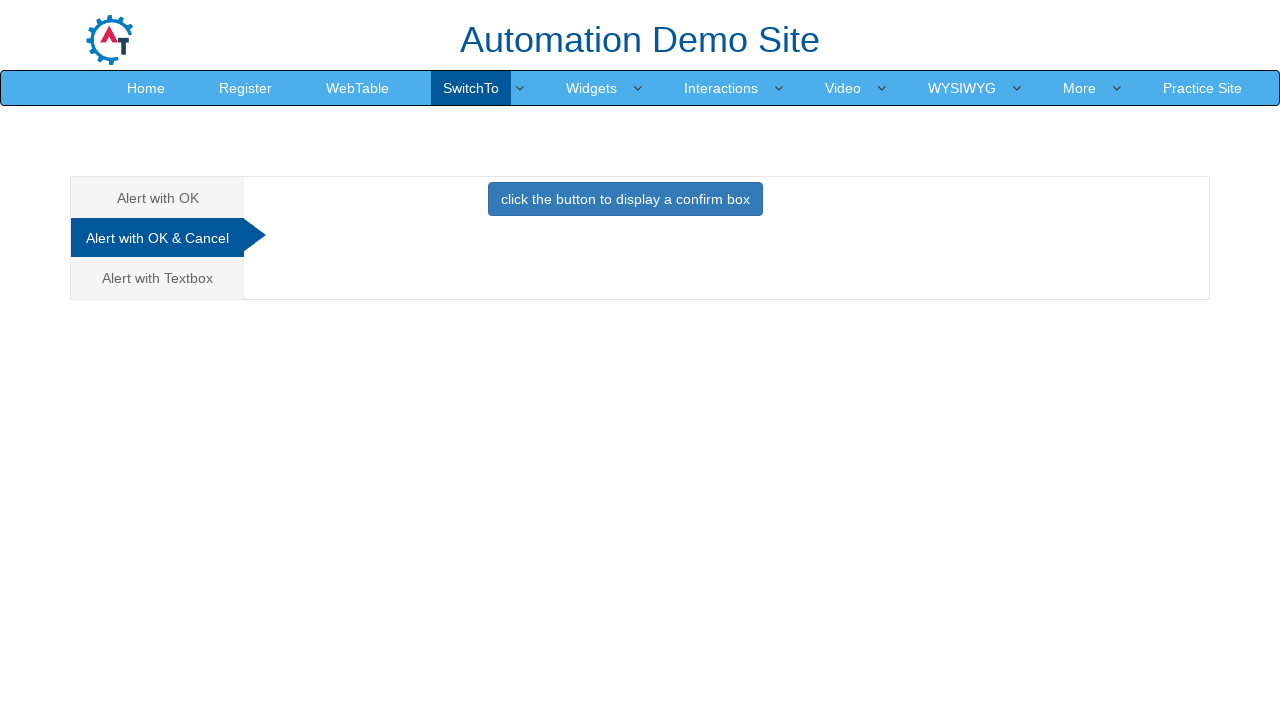

Set up dialog handler to accept (click OK)
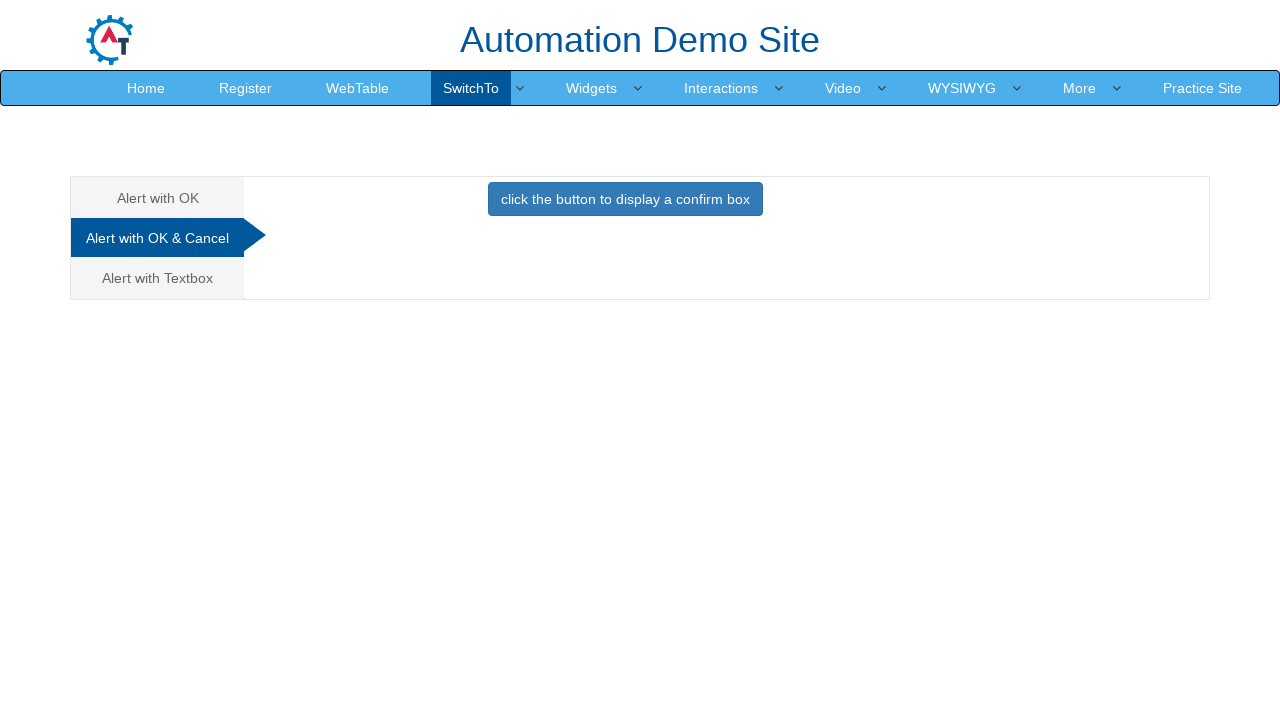

Clicked primary button to trigger confirm dialog at (625, 199) on .btn.btn-primary
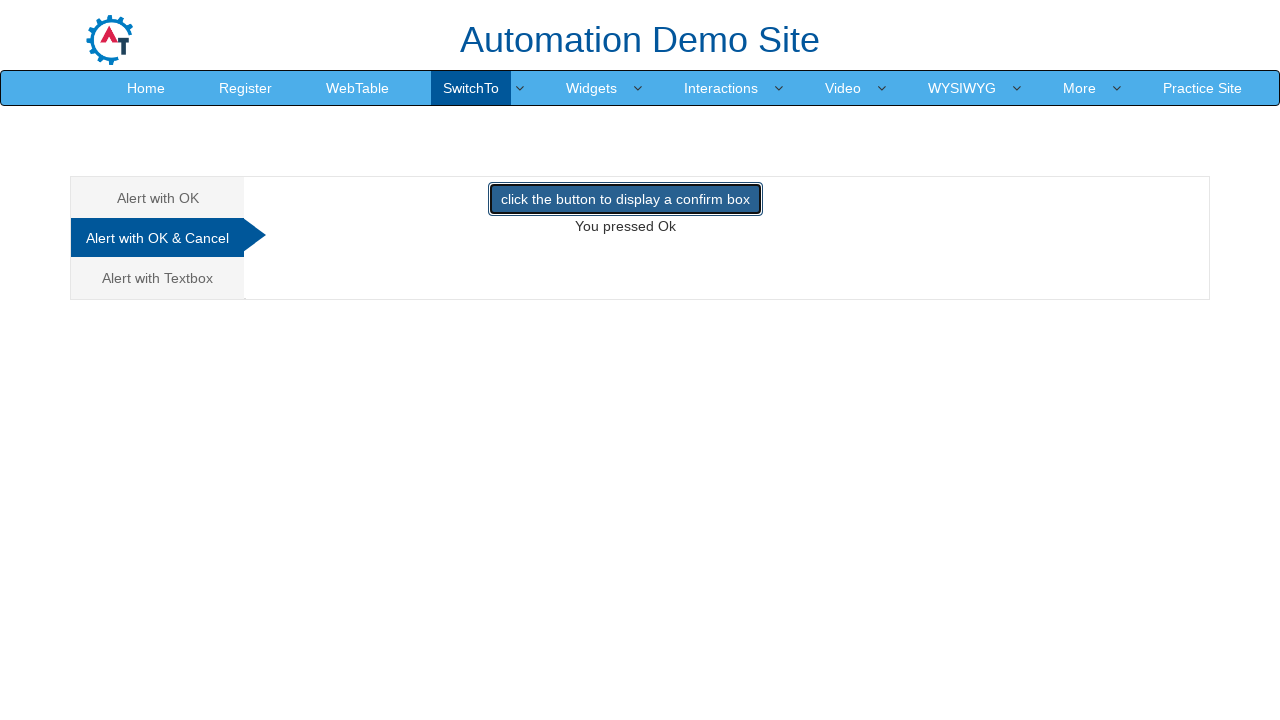

Verified result message 'You pressed Ok' displays correctly
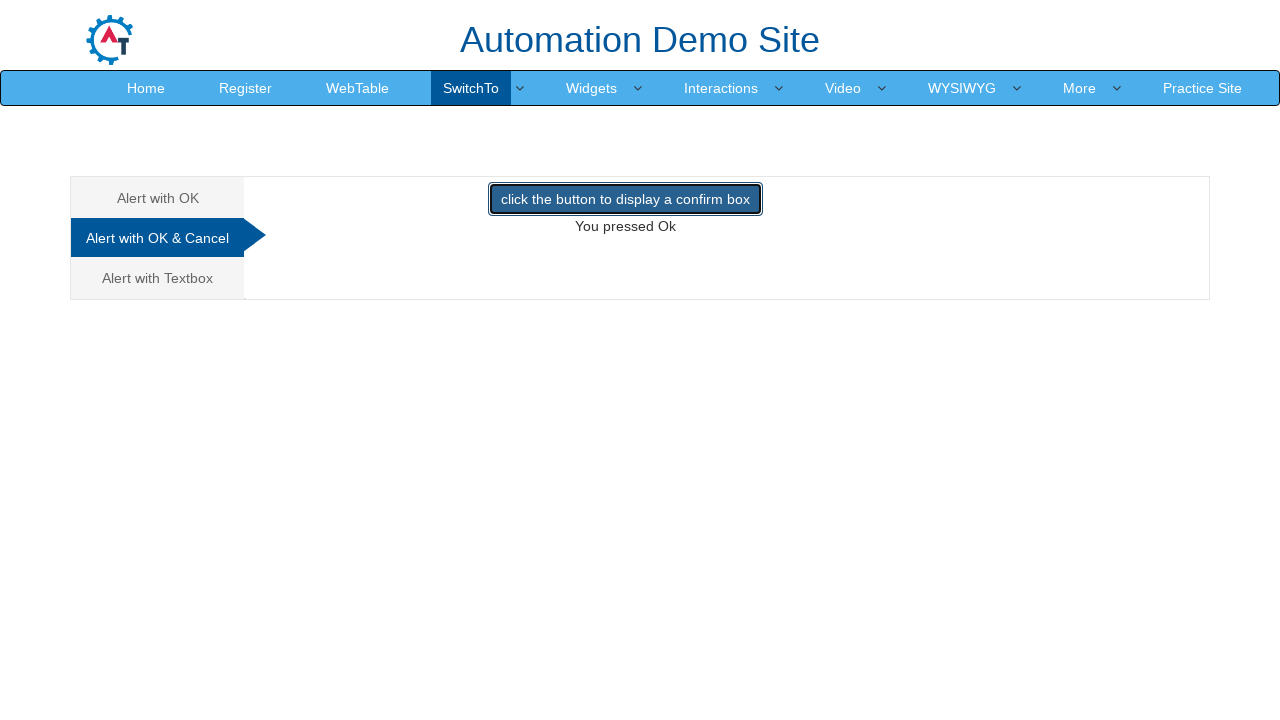

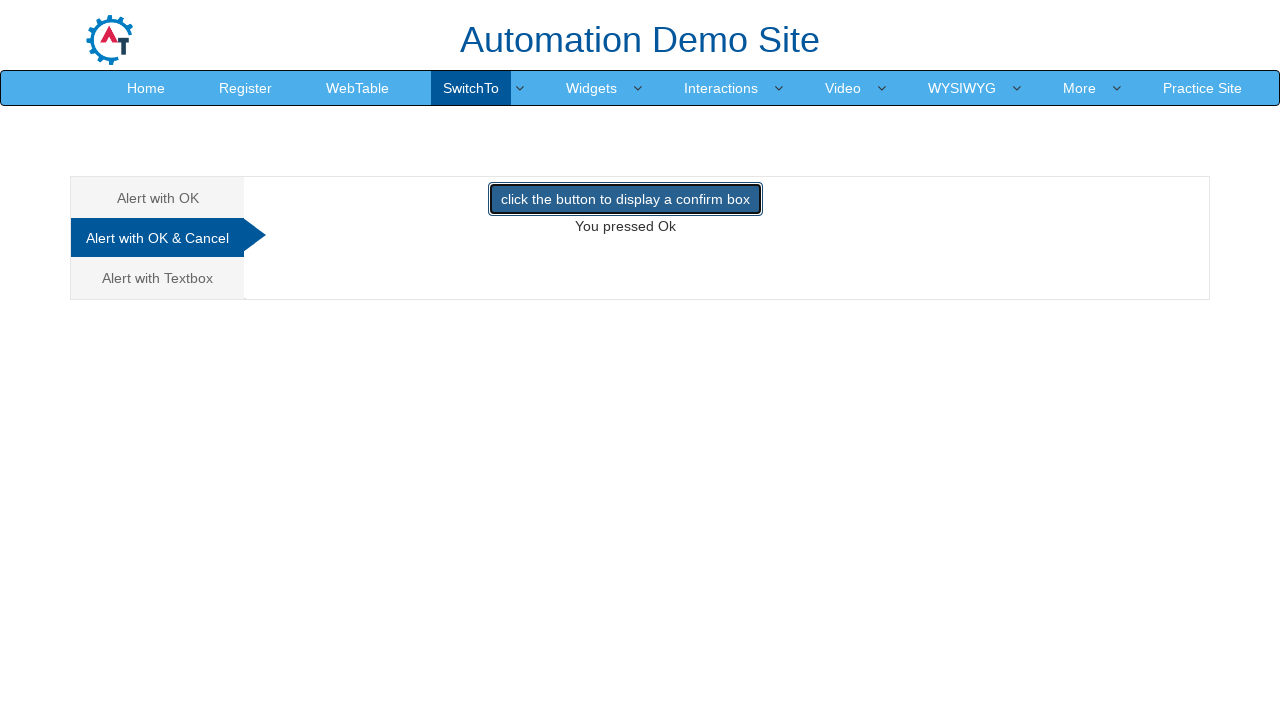